Tests various JavaScript alert types including simple alerts, confirmation dialogs, and prompt dialogs by interacting with them in different ways (accepting, dismissing, and entering text)

Starting URL: https://the-internet.herokuapp.com/javascript_alerts

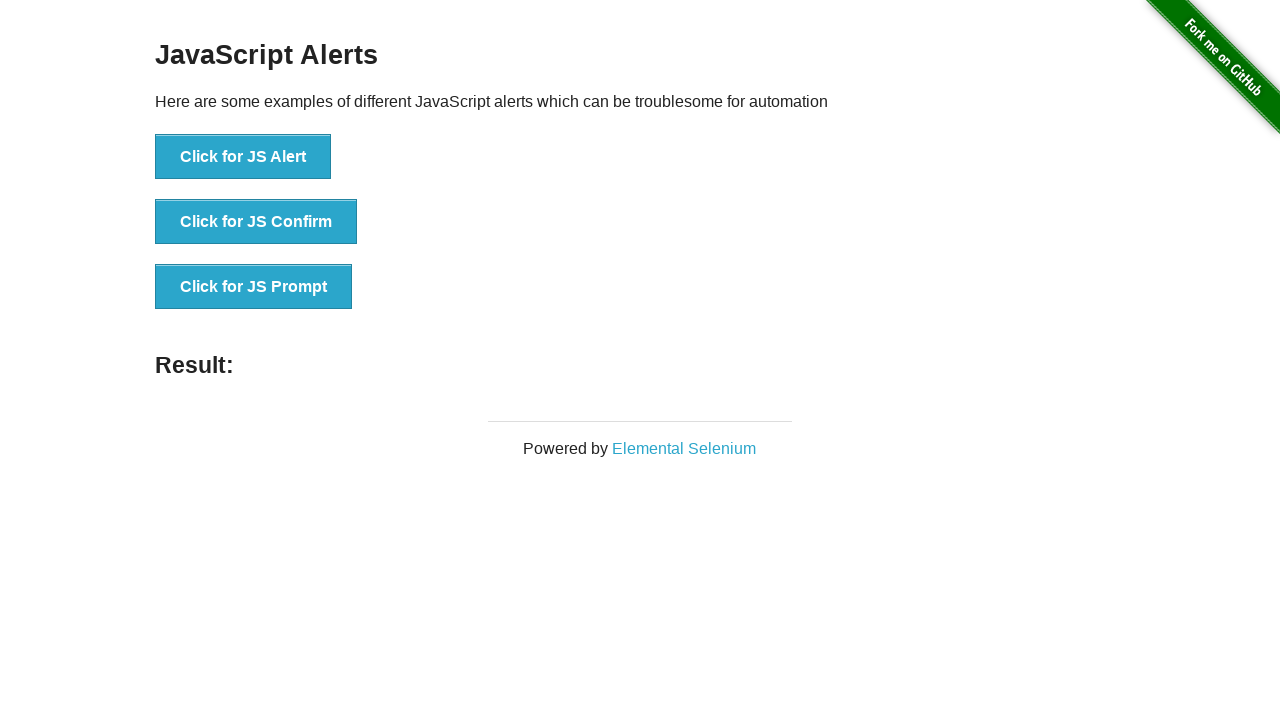

Clicked JS Alert button at (243, 157) on xpath=//button[text()='Click for JS Alert']
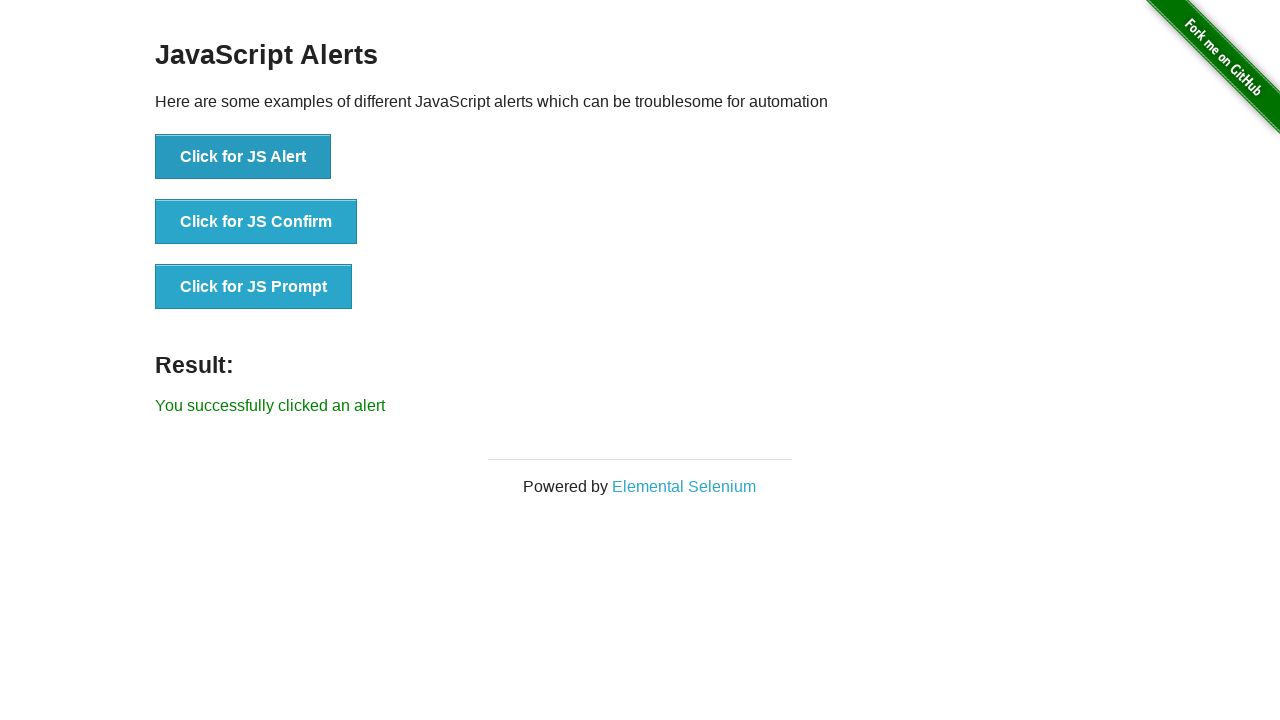

Set up dialog handler to accept alerts
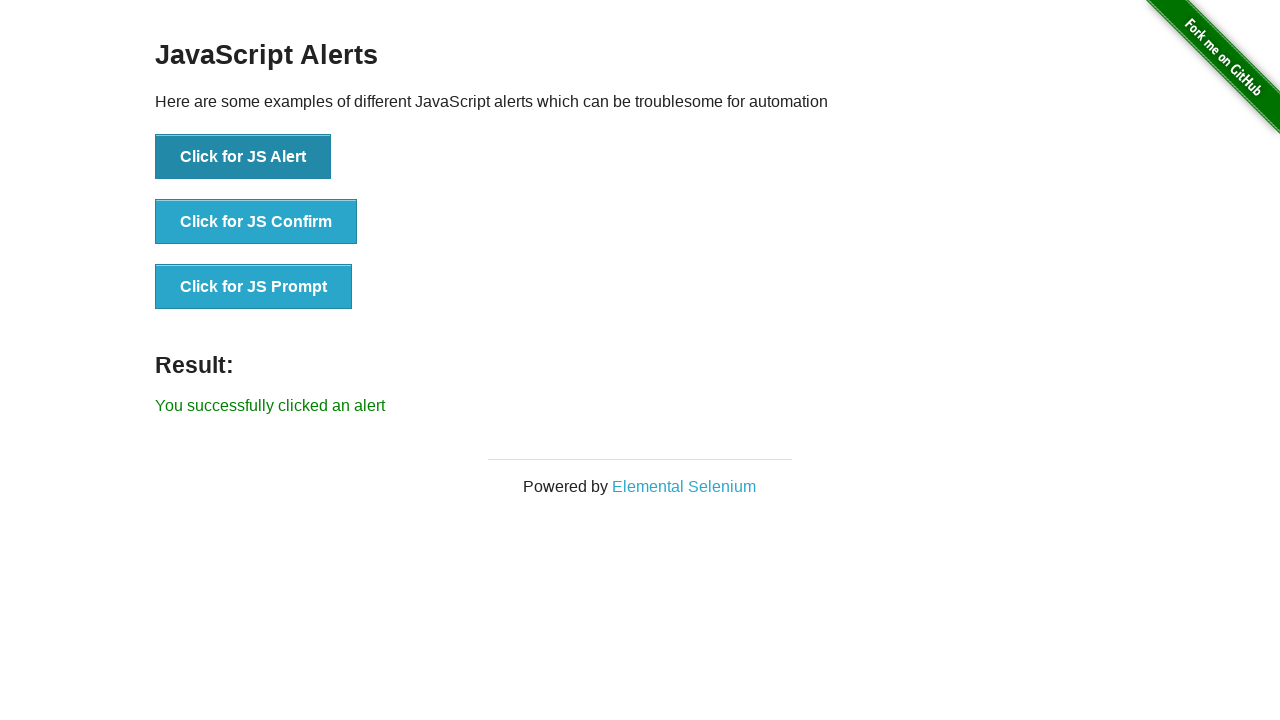

Waited 2 seconds for alert to be processed
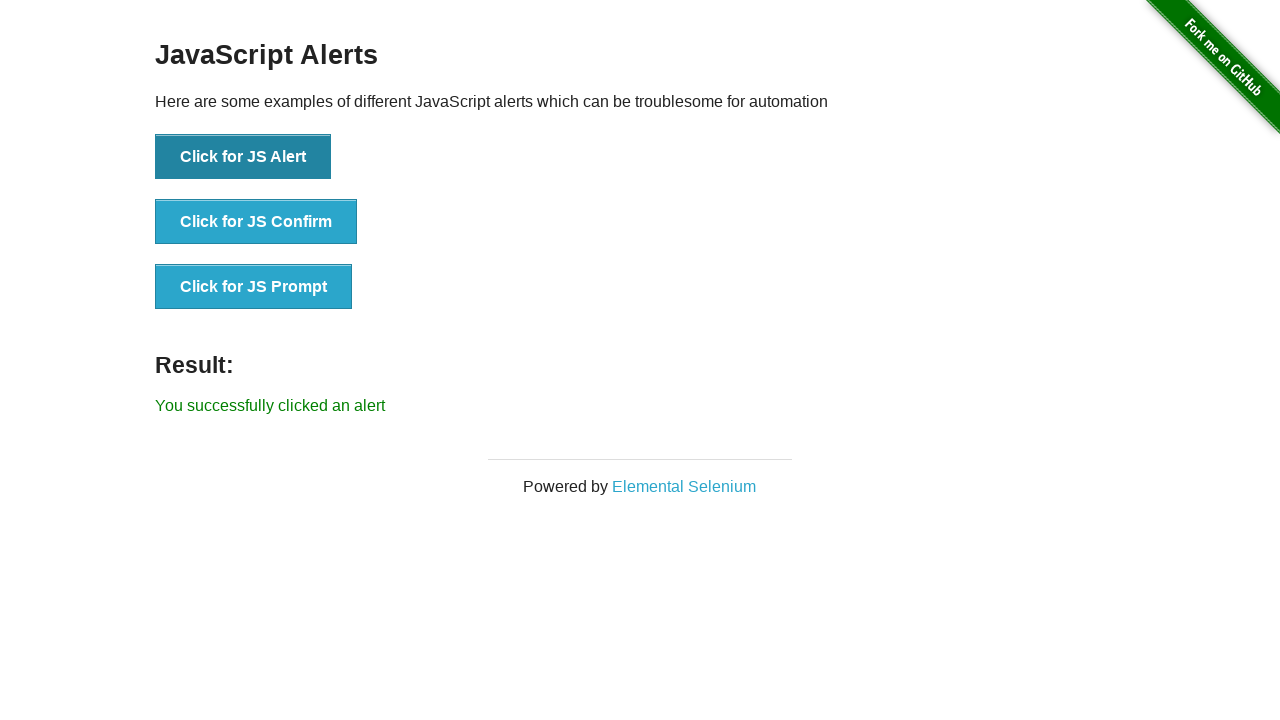

Clicked JS Confirm button at (256, 222) on xpath=//button[text()='Click for JS Confirm']
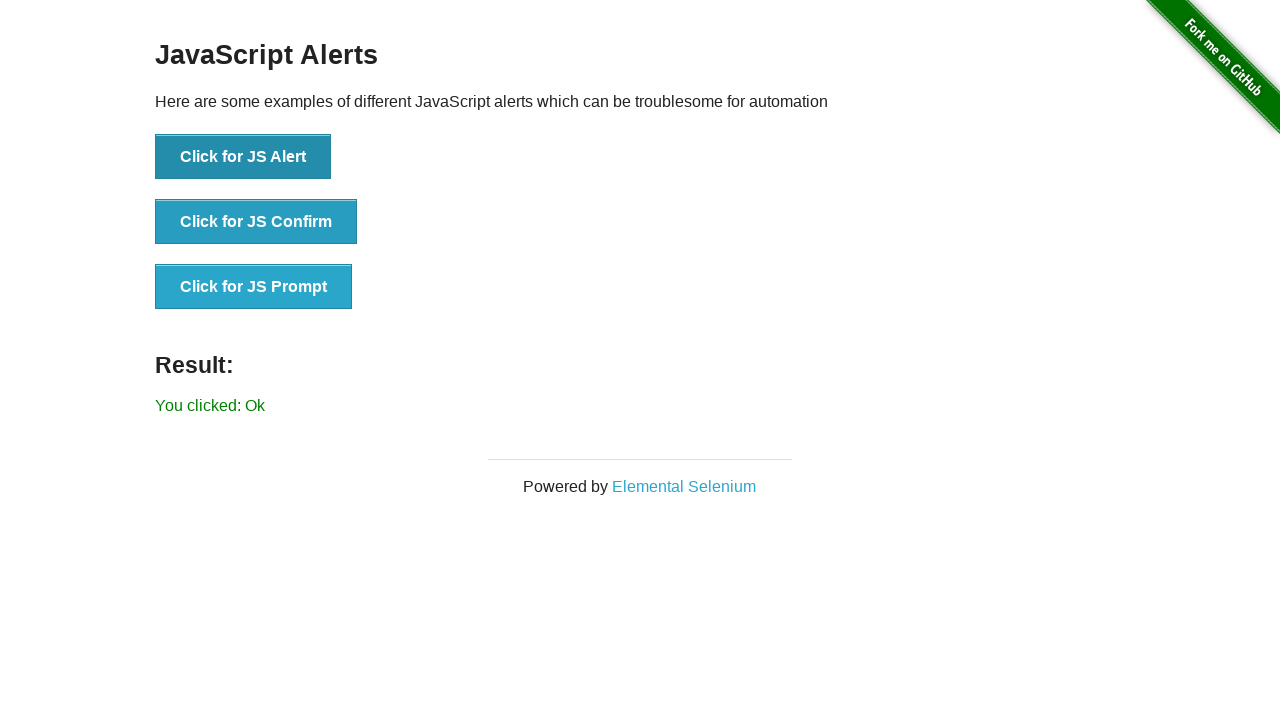

Set up dialog handler to dismiss confirmation
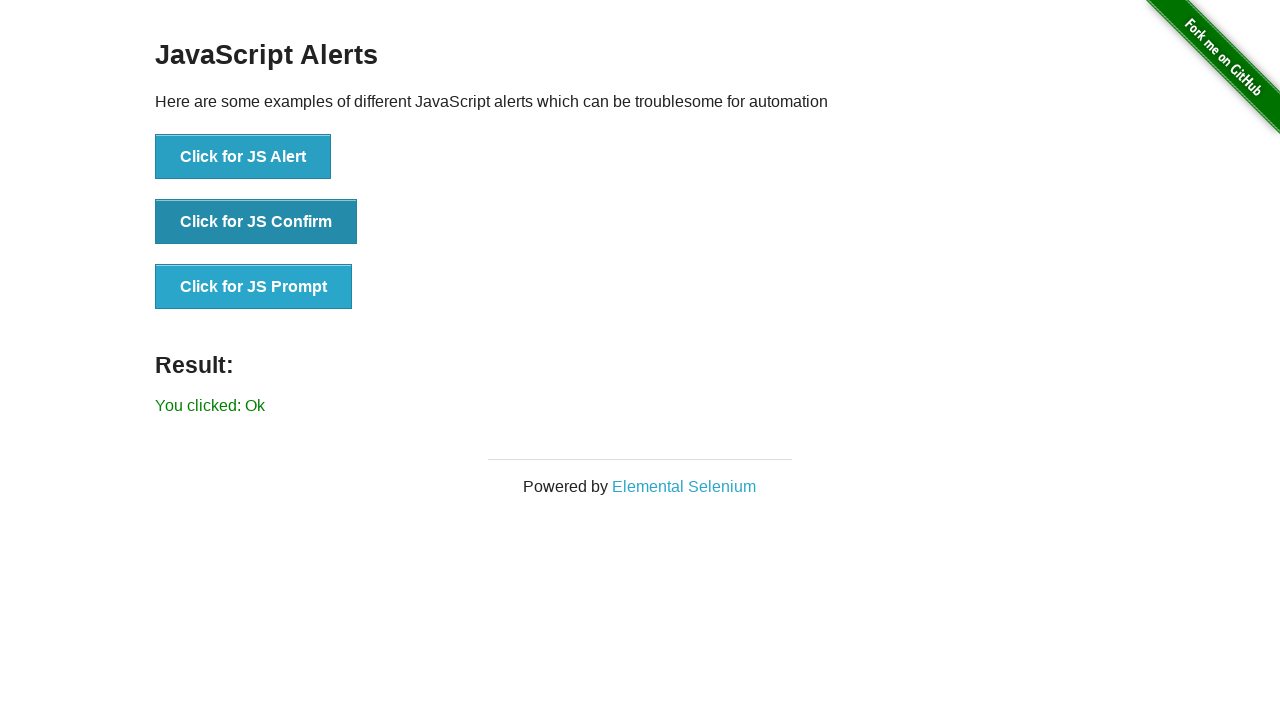

Waited 2 seconds for confirmation dialog to be dismissed
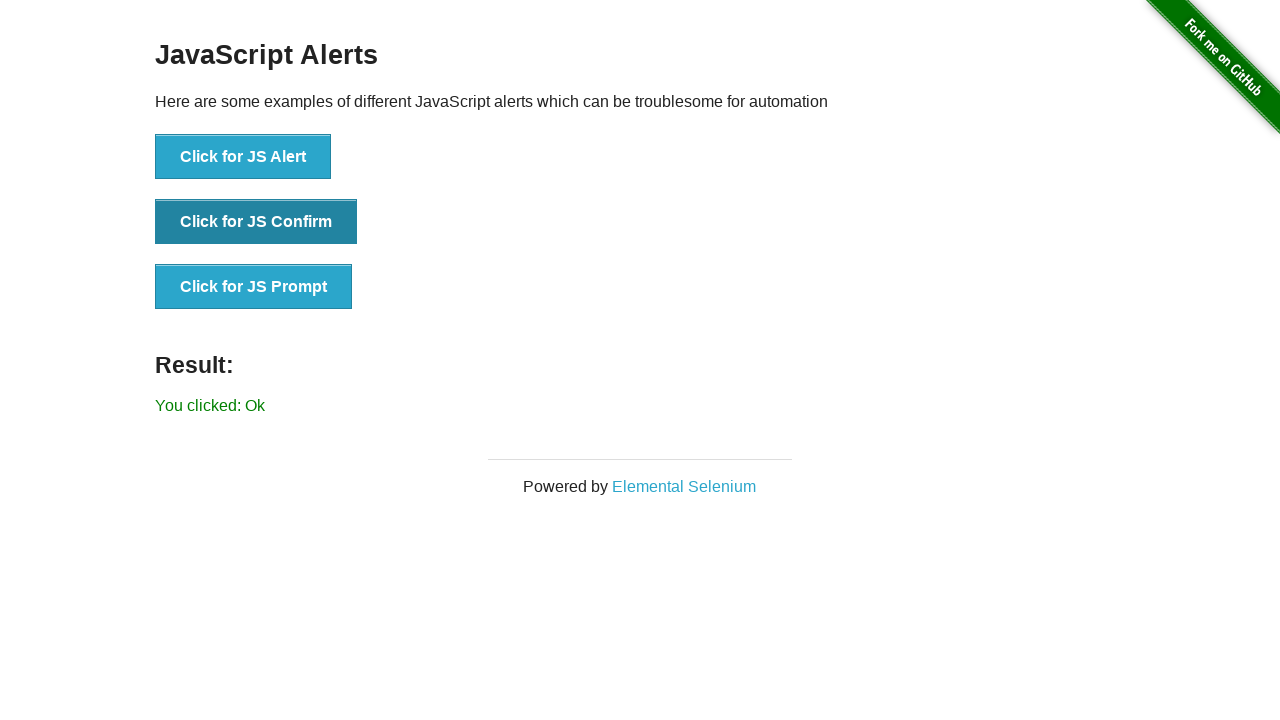

Clicked JS Confirm button again at (256, 222) on xpath=//button[text()='Click for JS Confirm']
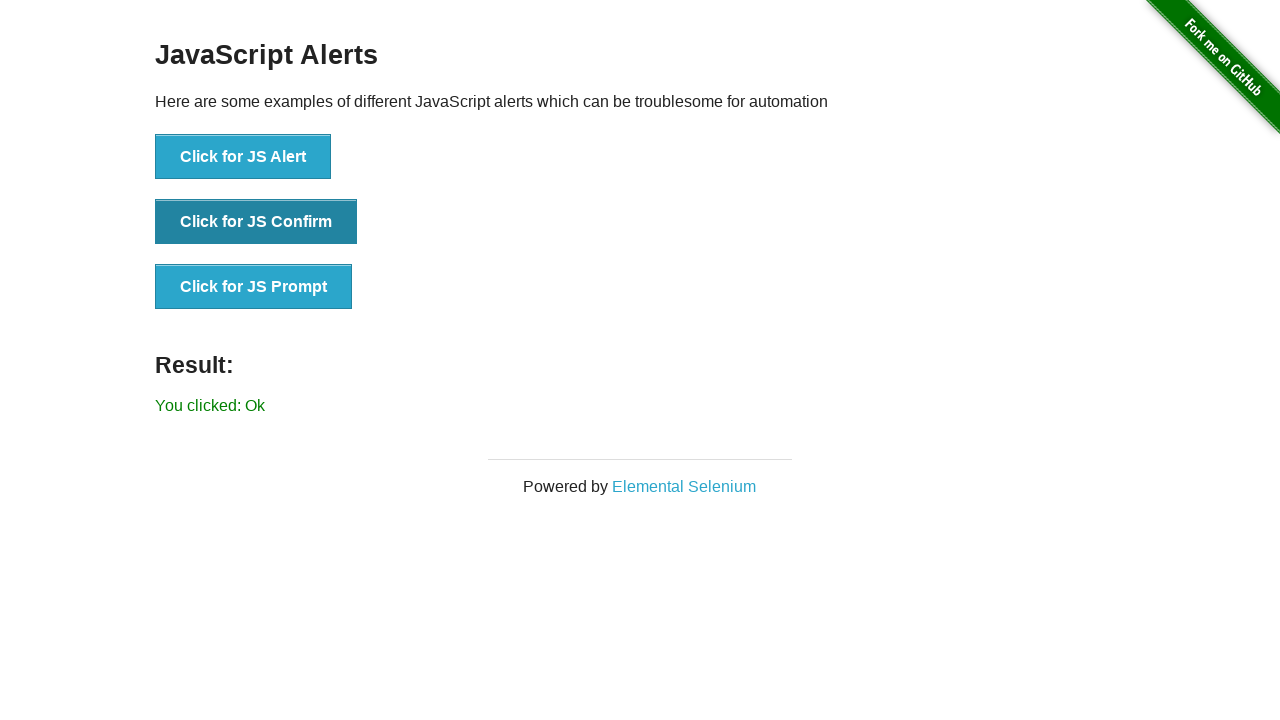

Set up dialog handler to accept confirmation
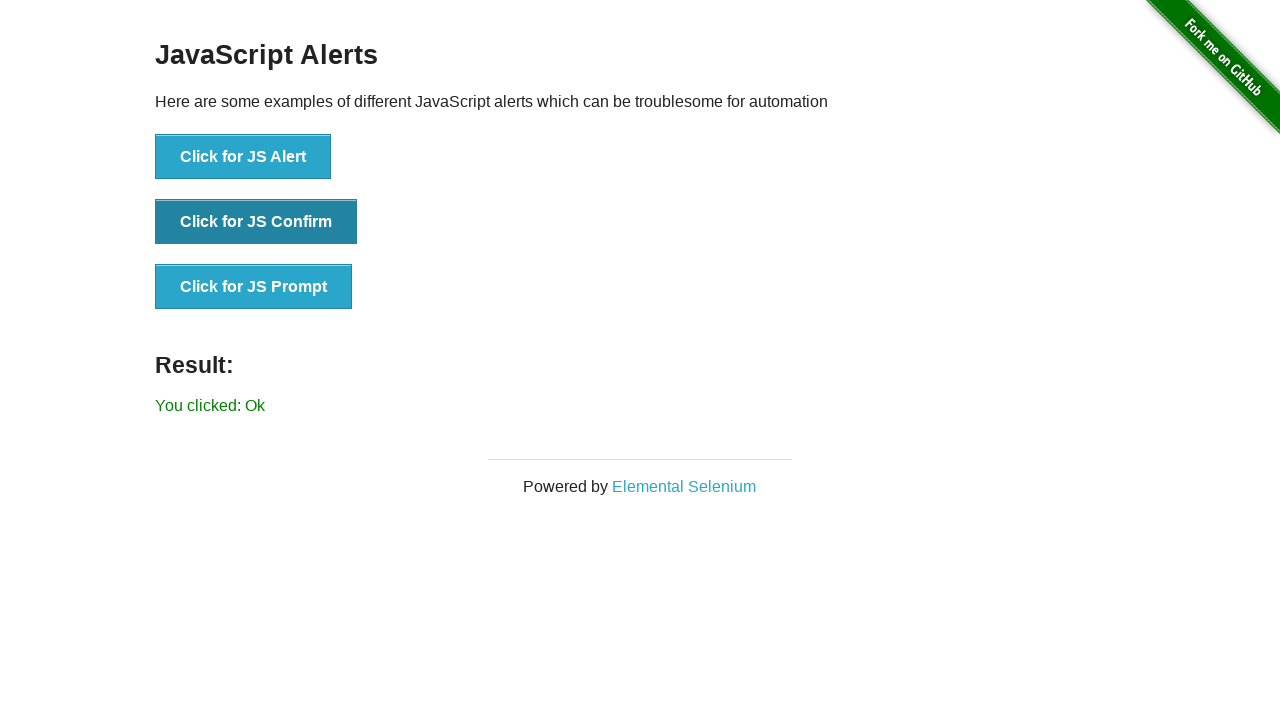

Waited 2 seconds for confirmation dialog to be accepted
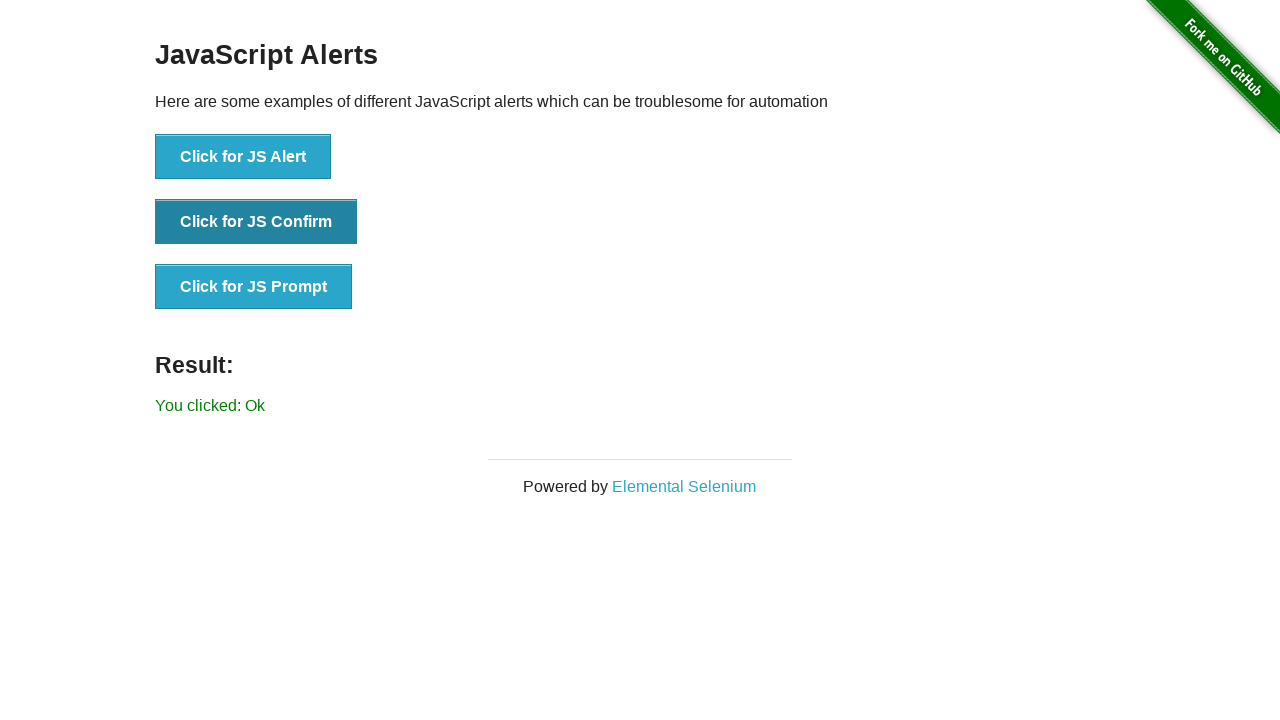

Clicked JS Prompt button at (254, 287) on xpath=//button[text()='Click for JS Prompt']
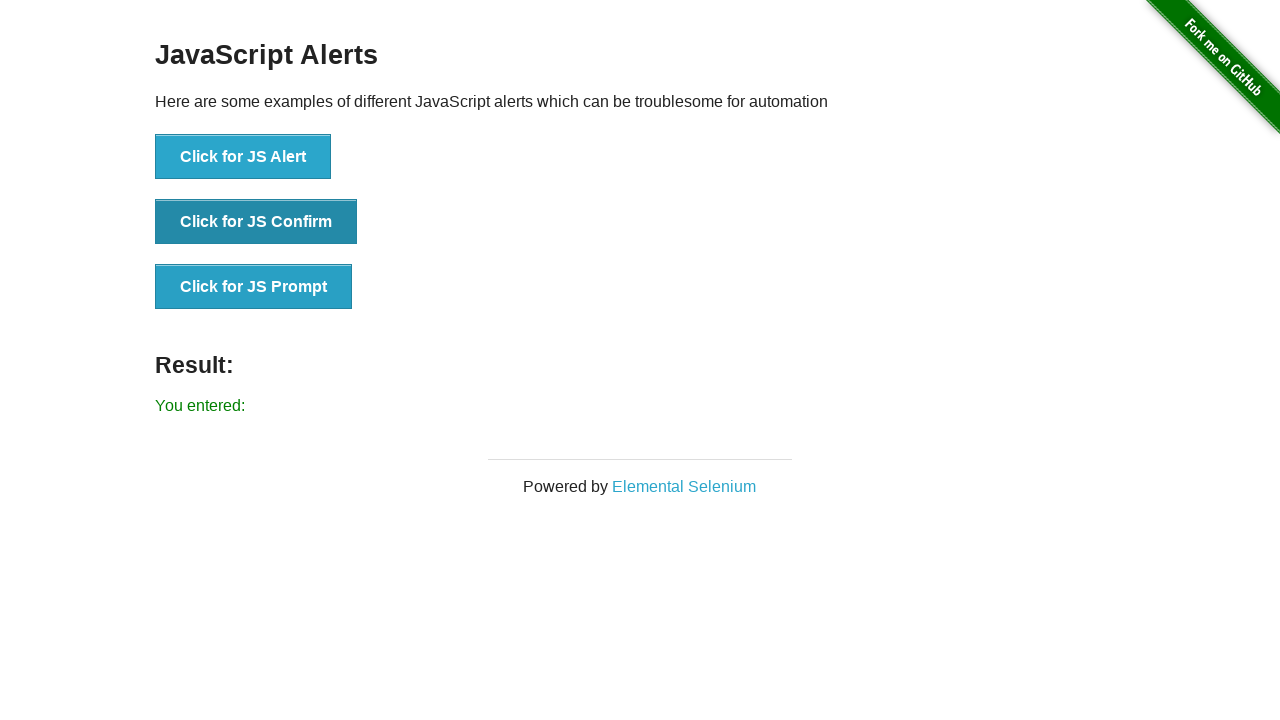

Set up dialog handler to dismiss prompt
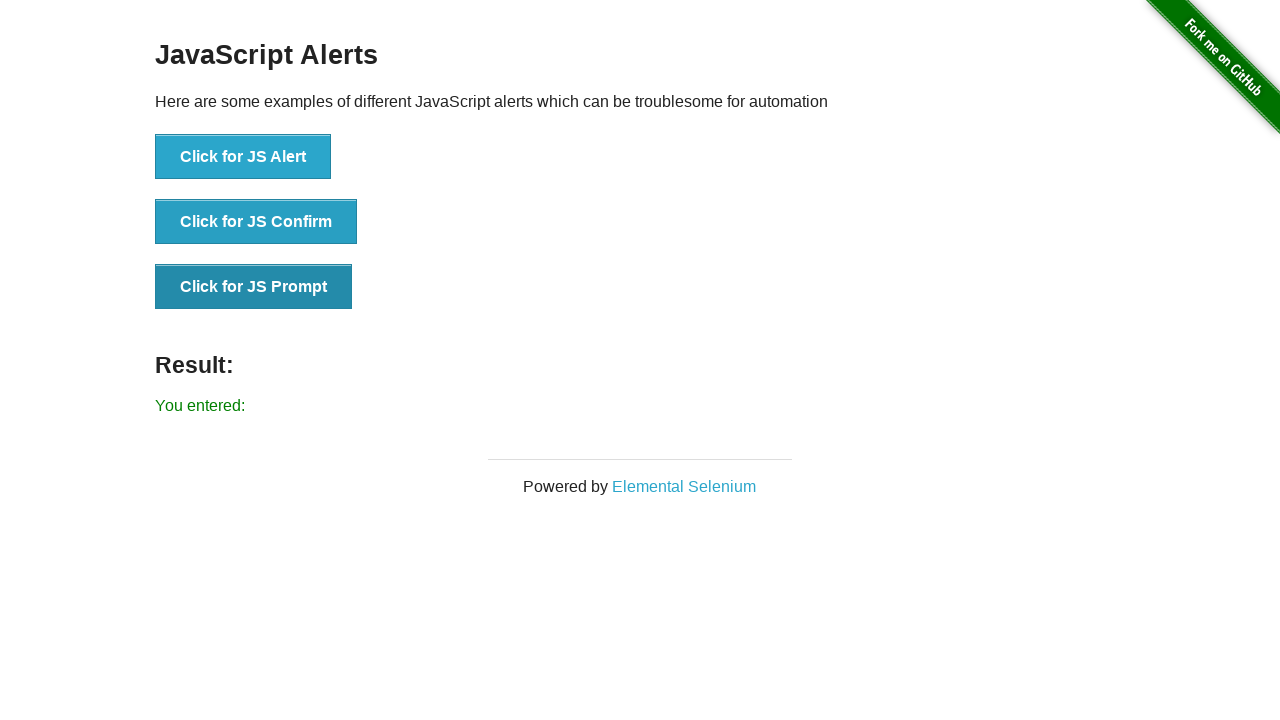

Waited 2 seconds for prompt dialog to be dismissed
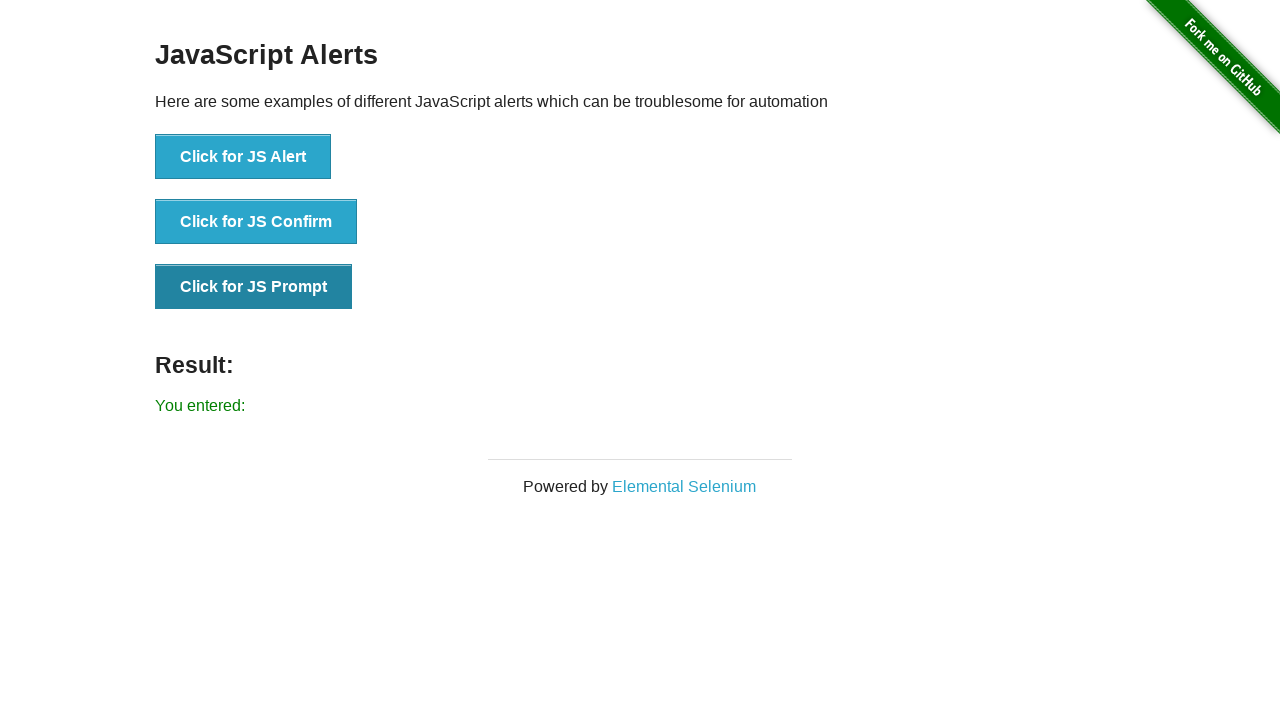

Clicked JS Prompt button again at (254, 287) on xpath=//button[text()='Click for JS Prompt']
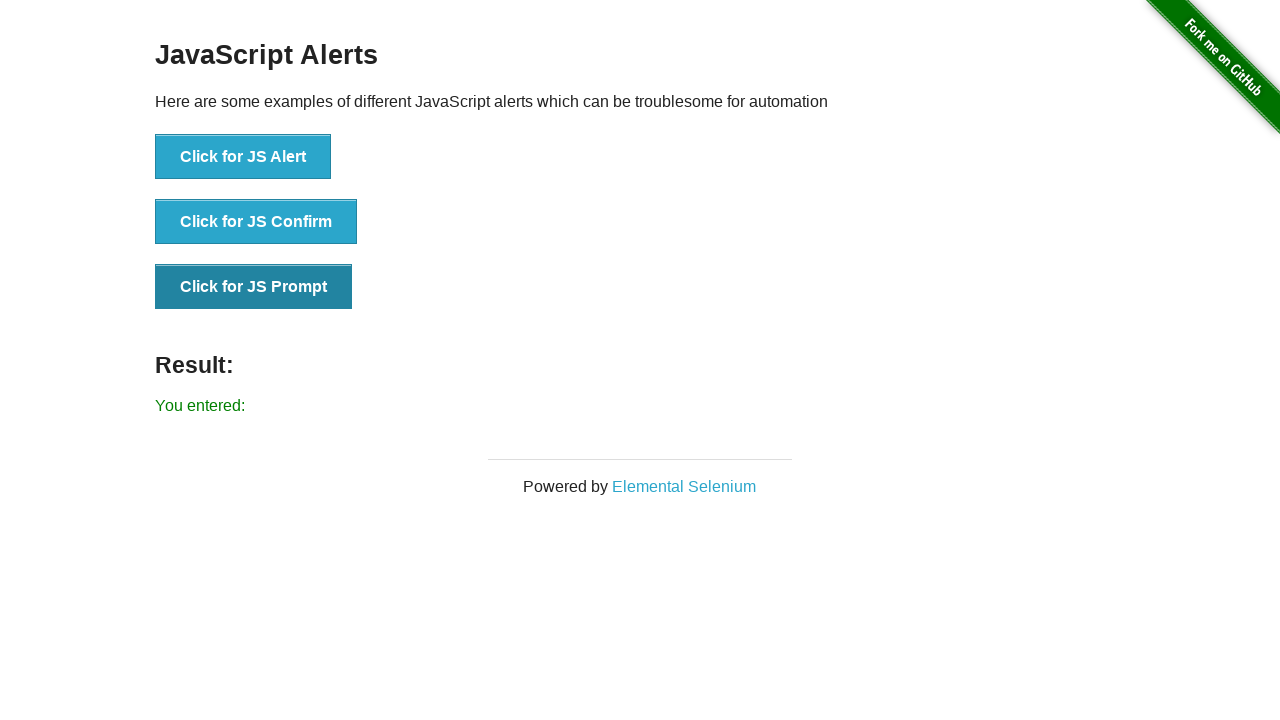

Set up dialog handler to accept prompt with text 'Hello Testing'
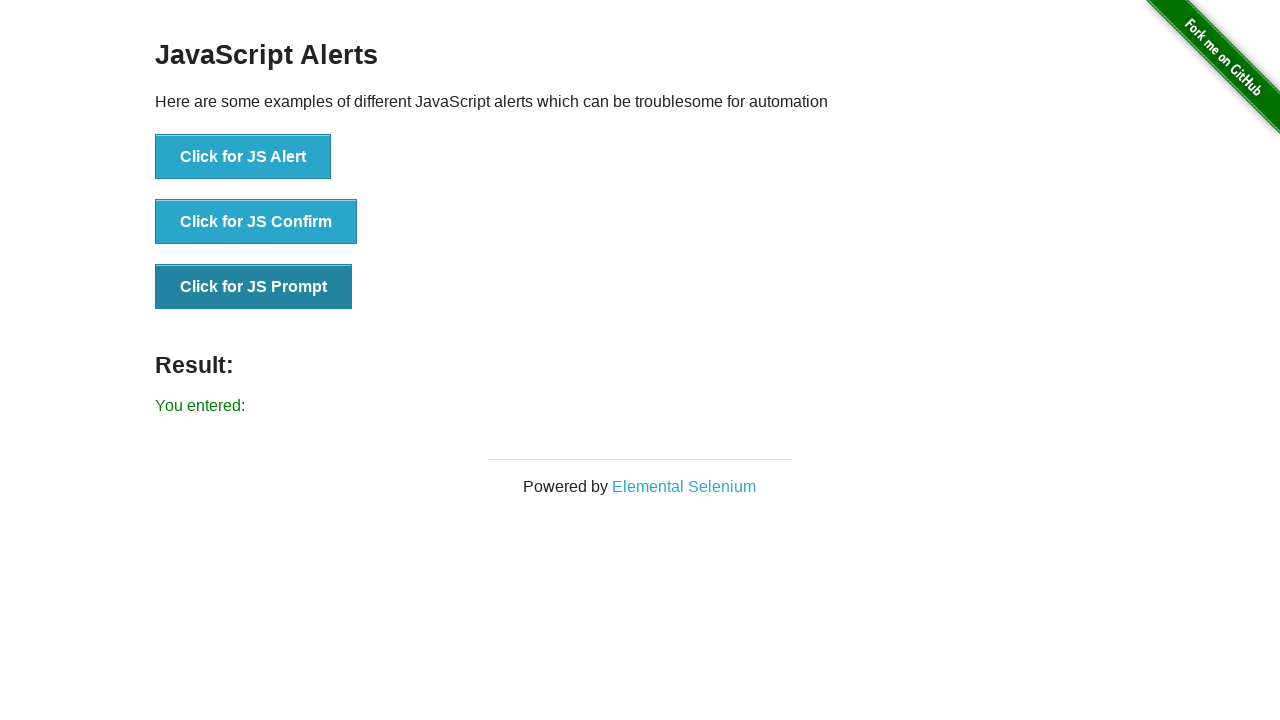

Waited 2 seconds for prompt dialog to be accepted with text
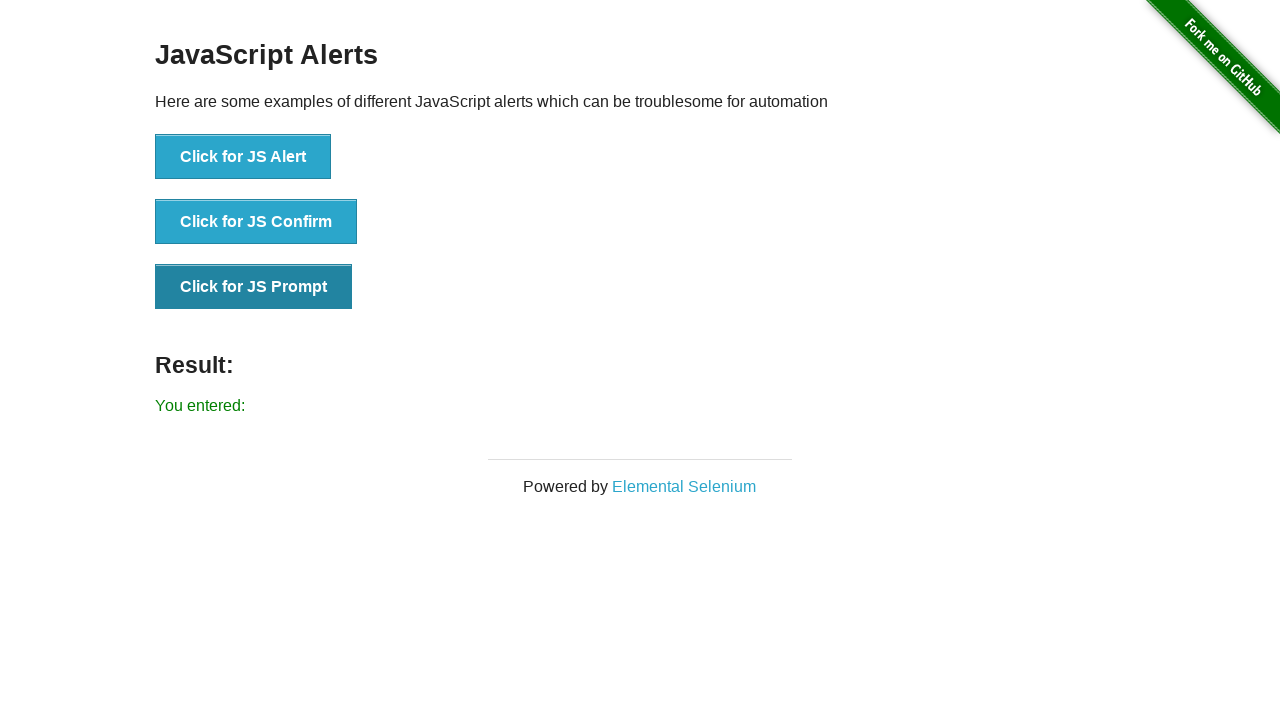

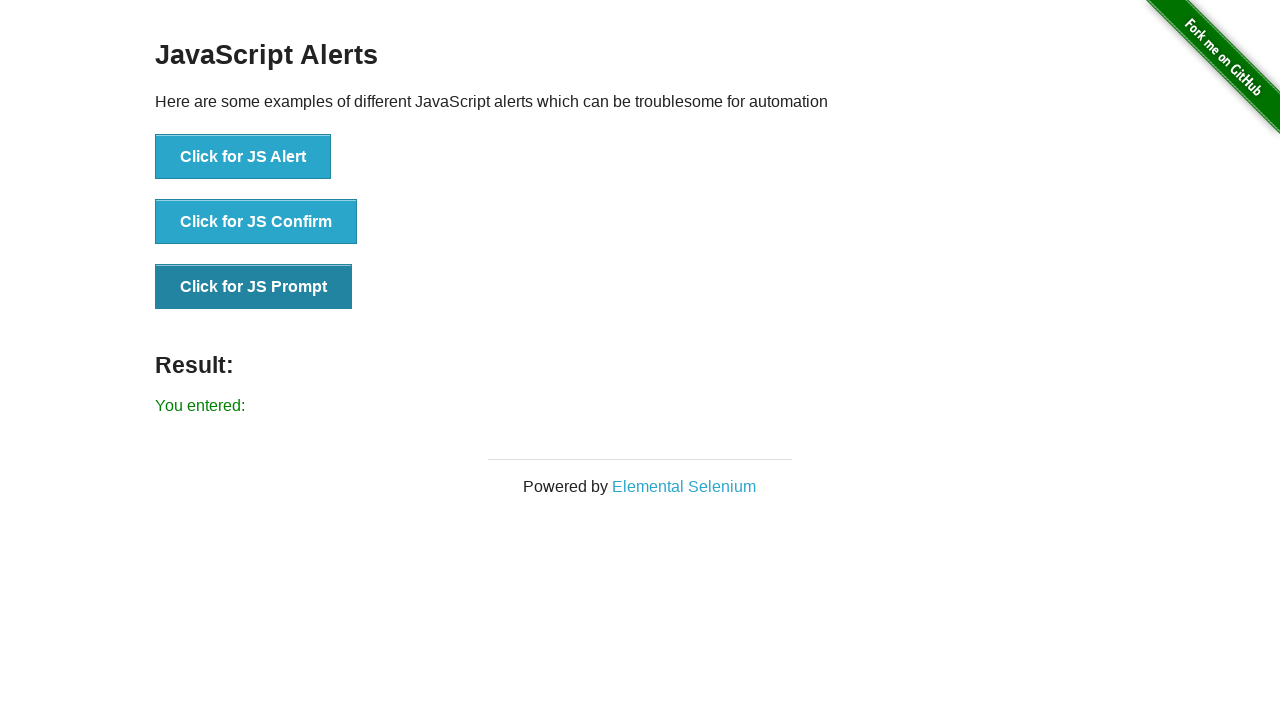